Tests dropdown selection functionality by selecting colors (Yellow, Red, White) using different selection methods (by index, by value, by visible text) and validating the selections

Starting URL: https://demoqa.com/select-menu

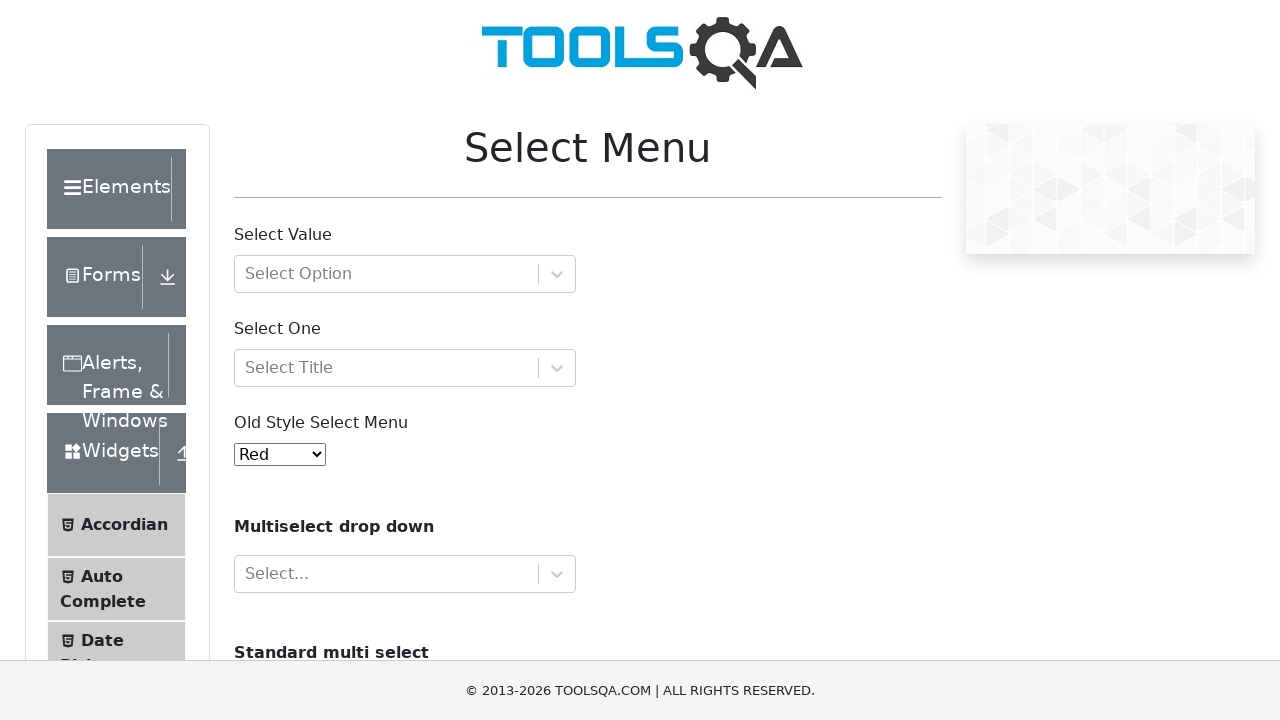

Selected Yellow color by index 3 from dropdown on select#oldSelectMenu
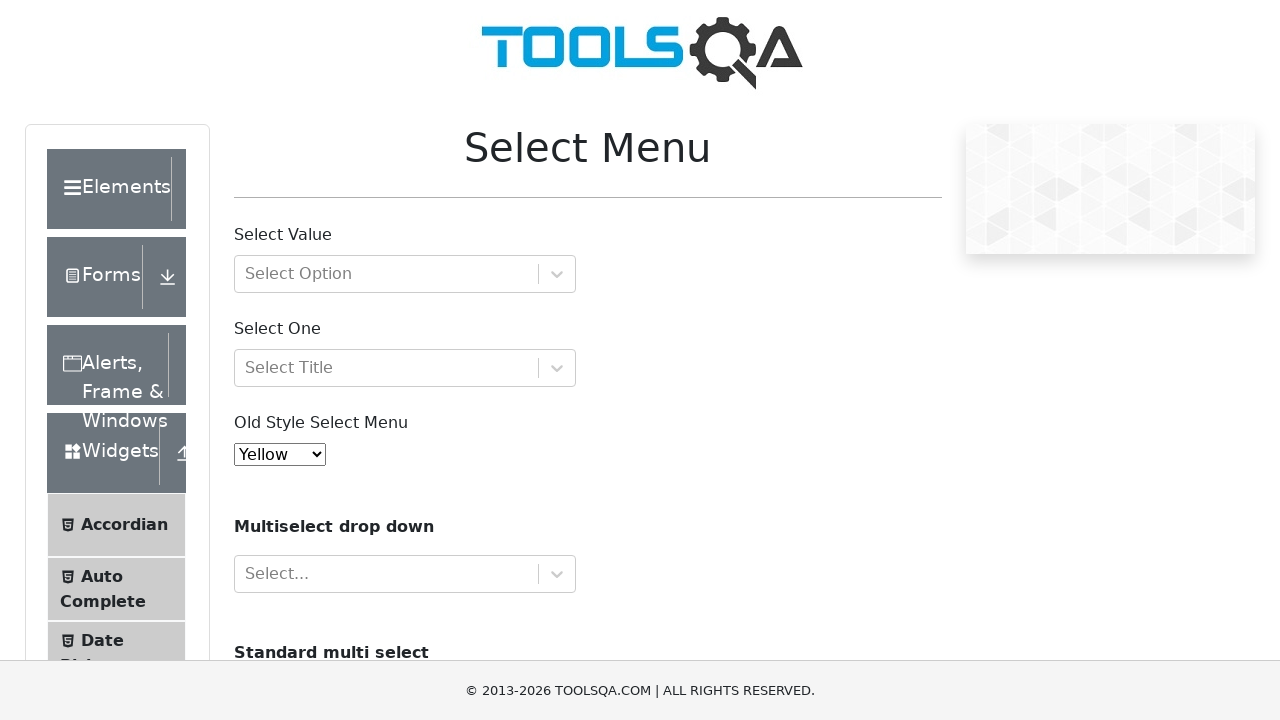

Verified Yellow color is selected
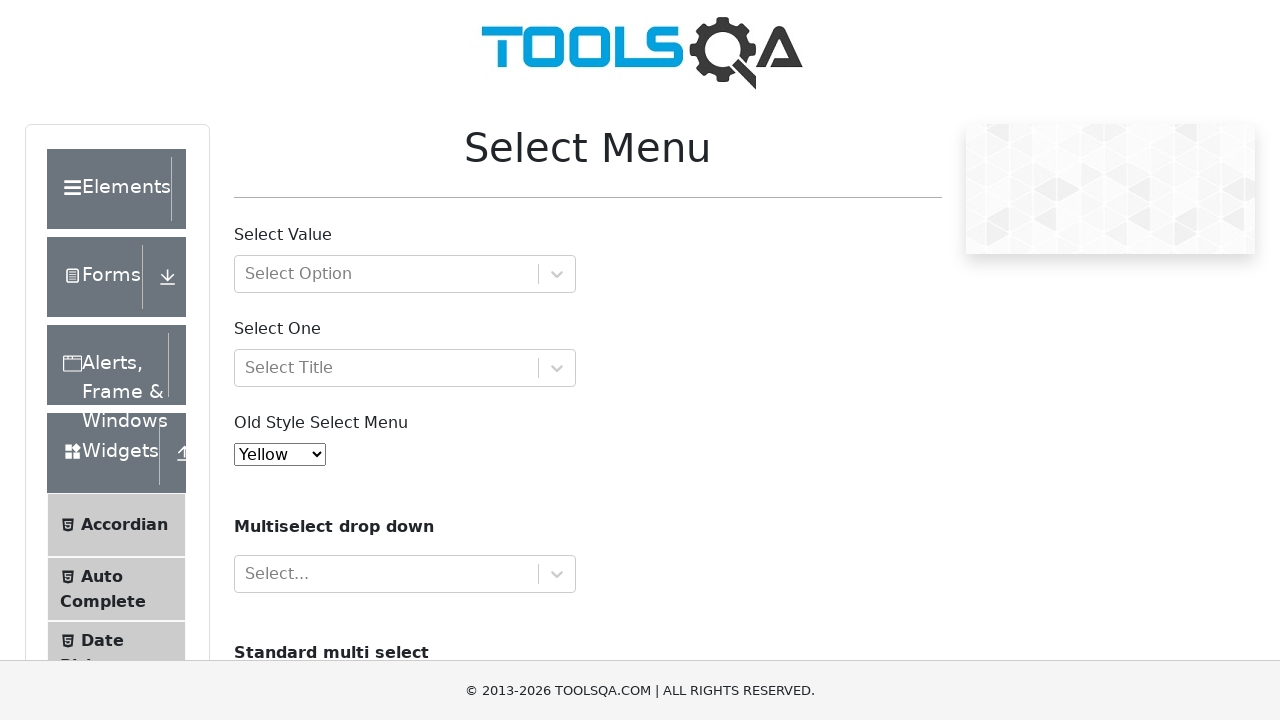

Selected Red color by value from dropdown on select#oldSelectMenu
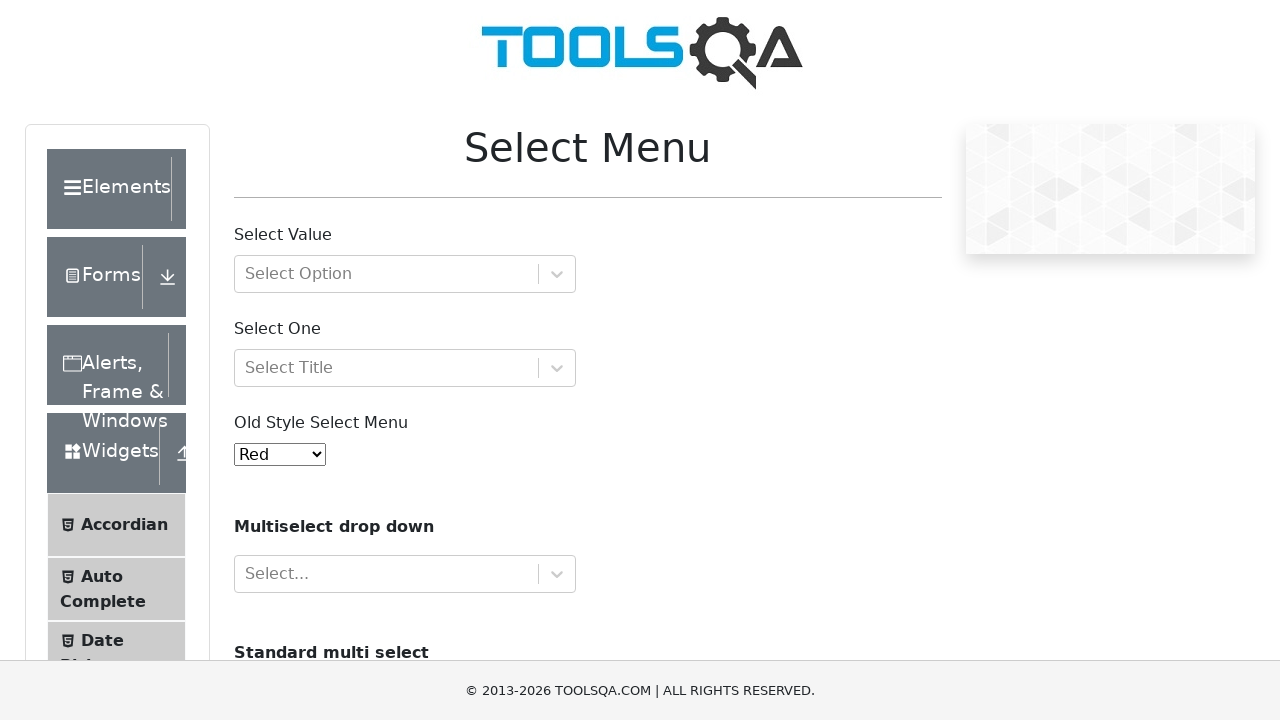

Verified Red color is selected
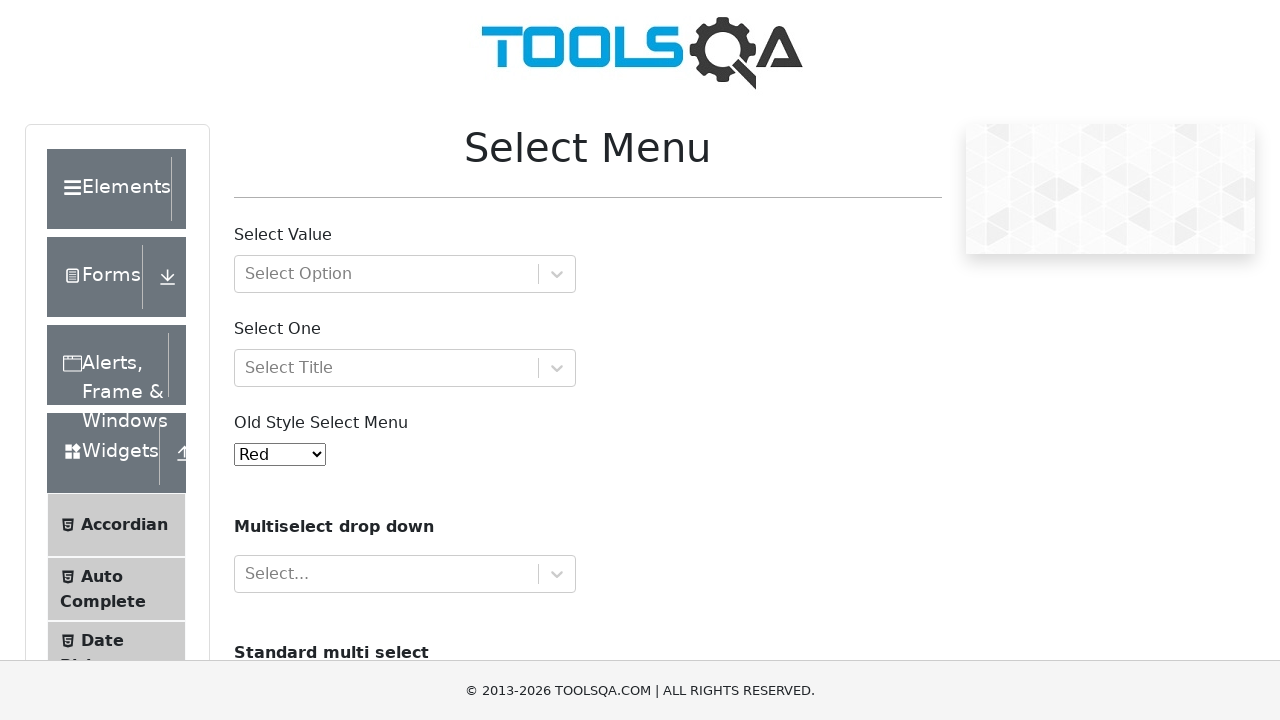

Selected White color by visible text from dropdown on select#oldSelectMenu
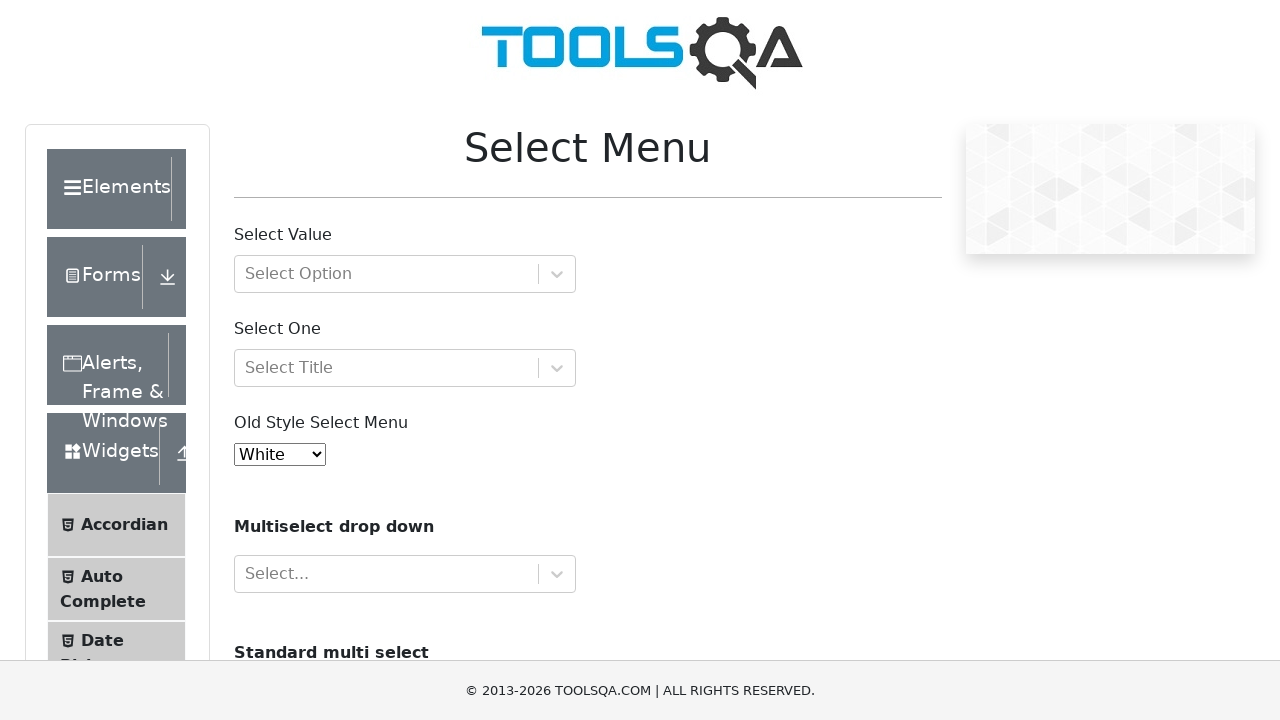

Verified White color is selected
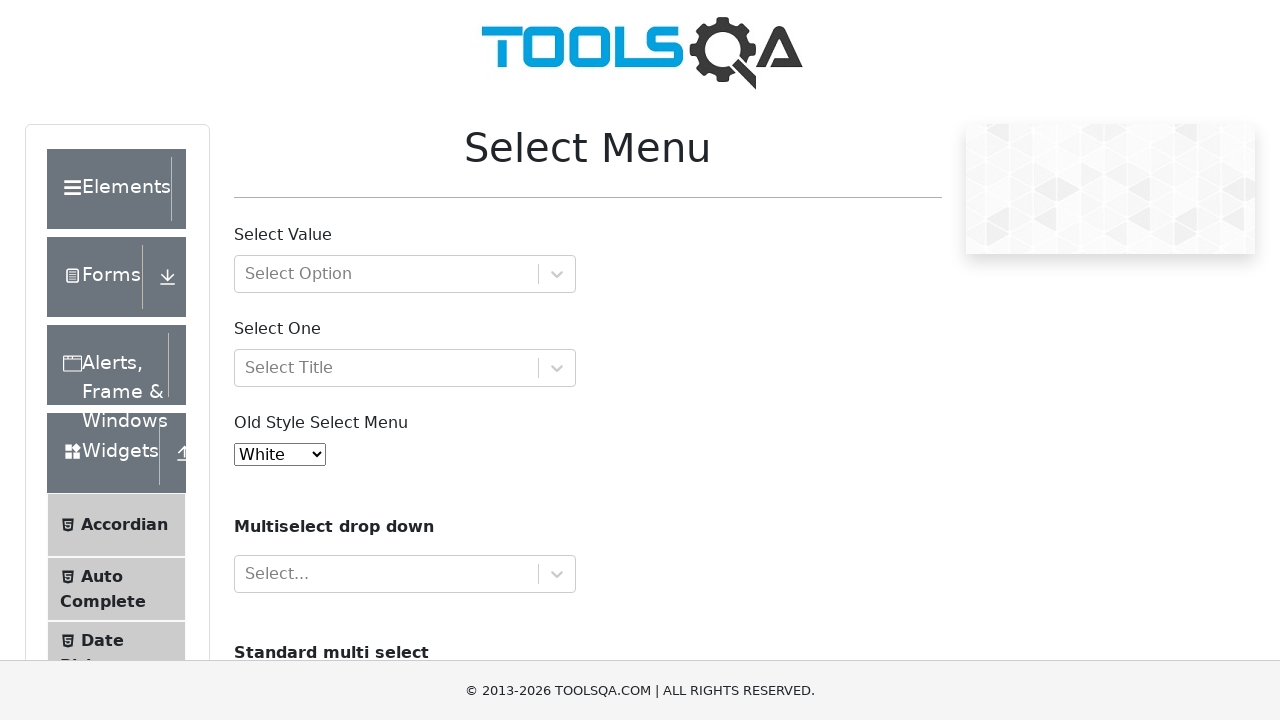

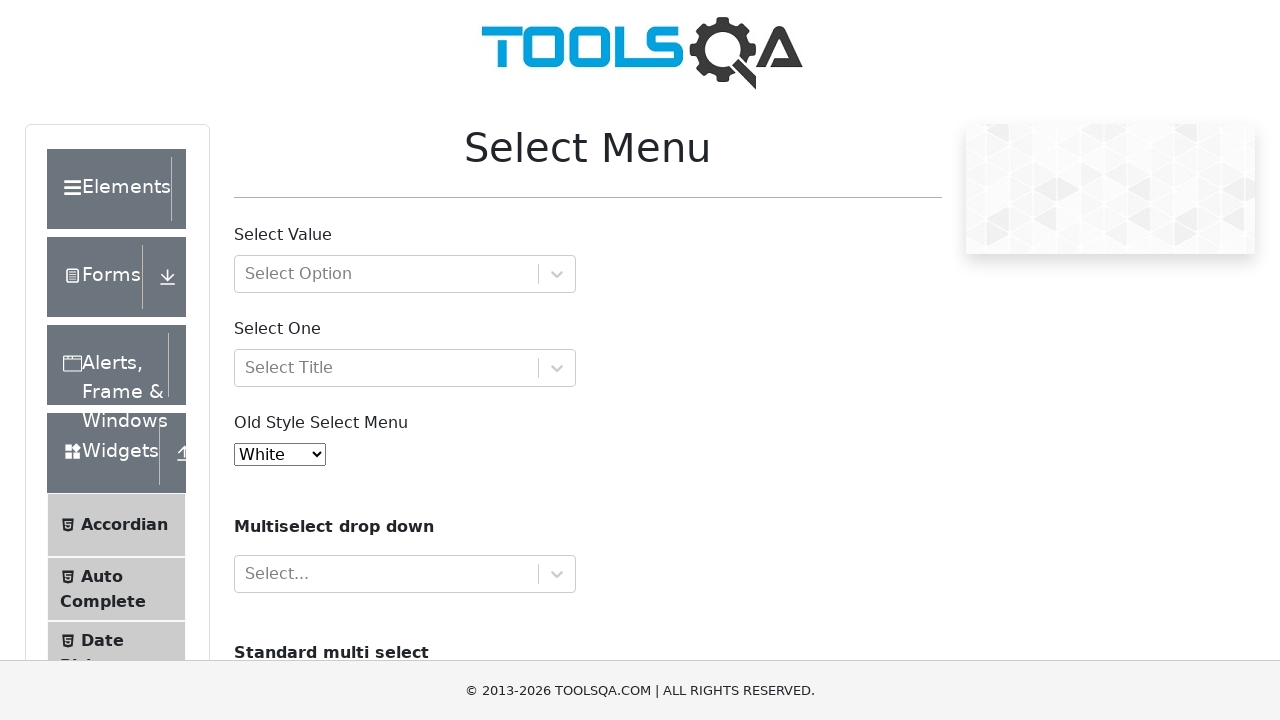